Tests the Add/Remove Elements functionality by clicking the Add Element button, verifying the Delete button appears, clicking Delete, and verifying the page header is still visible.

Starting URL: https://the-internet.herokuapp.com/add_remove_elements/

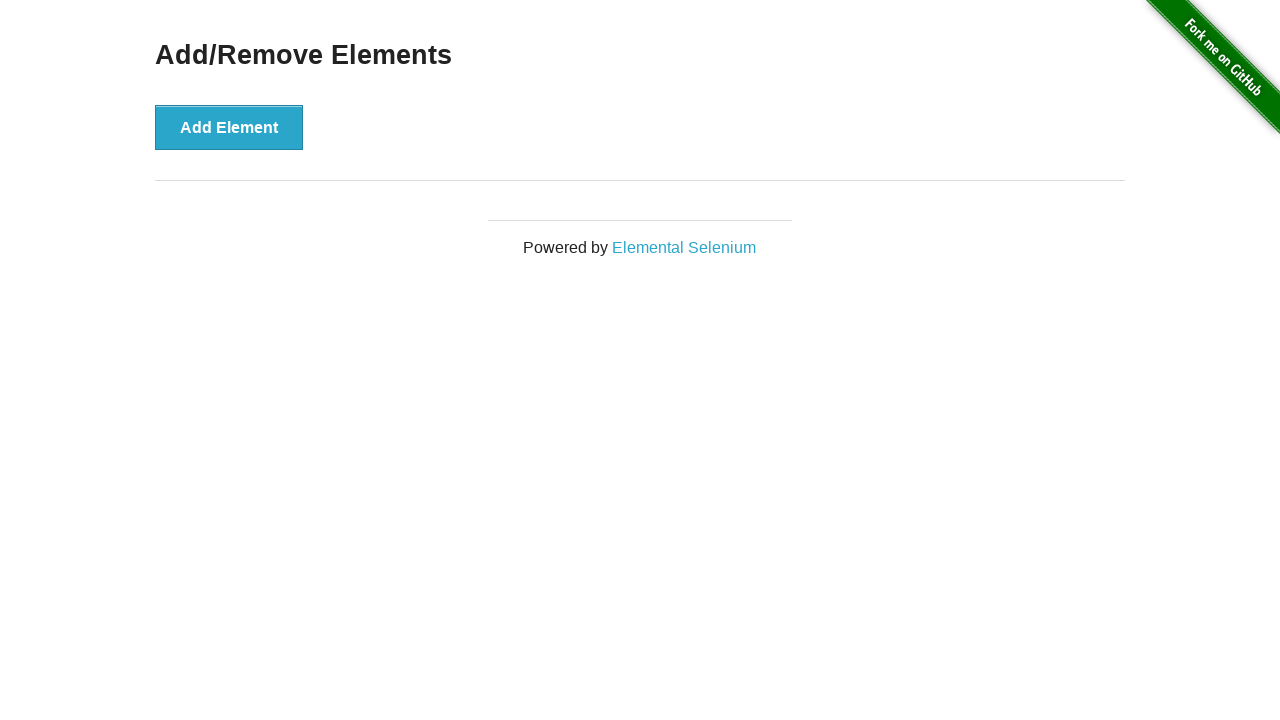

Clicked the Add Element button at (229, 127) on button[onclick='addElement()']
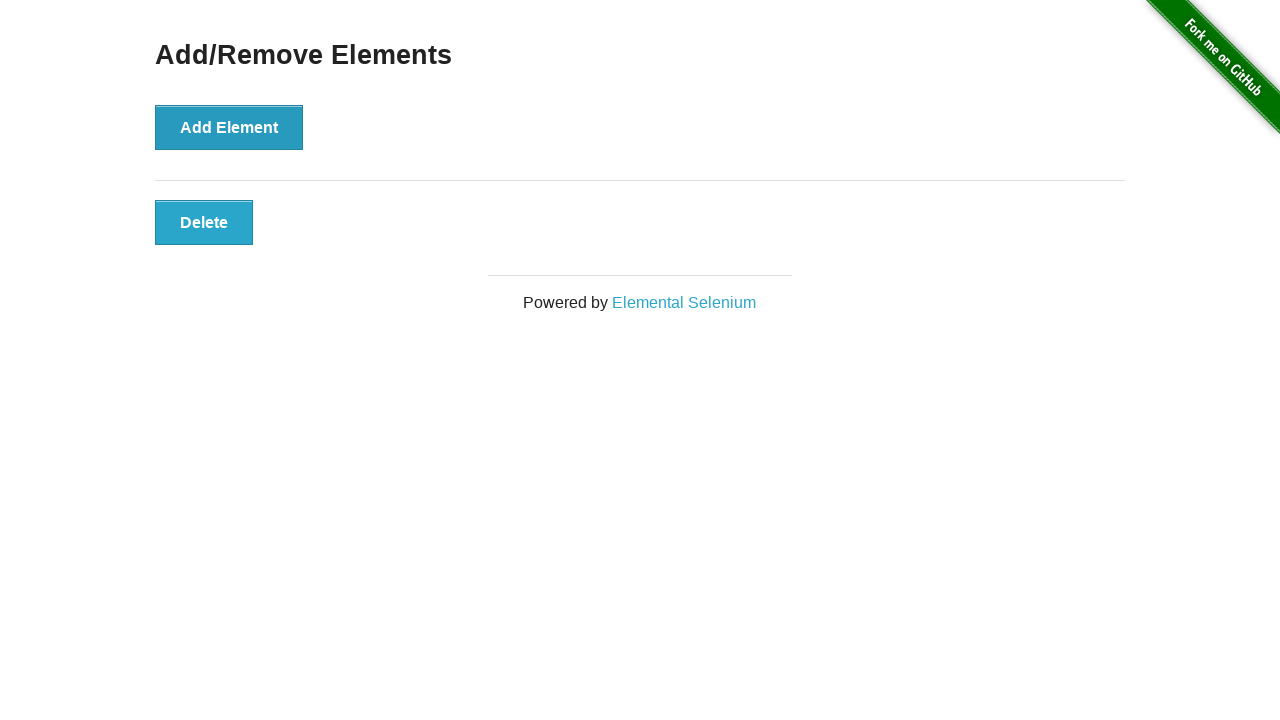

Delete button appeared and is now visible
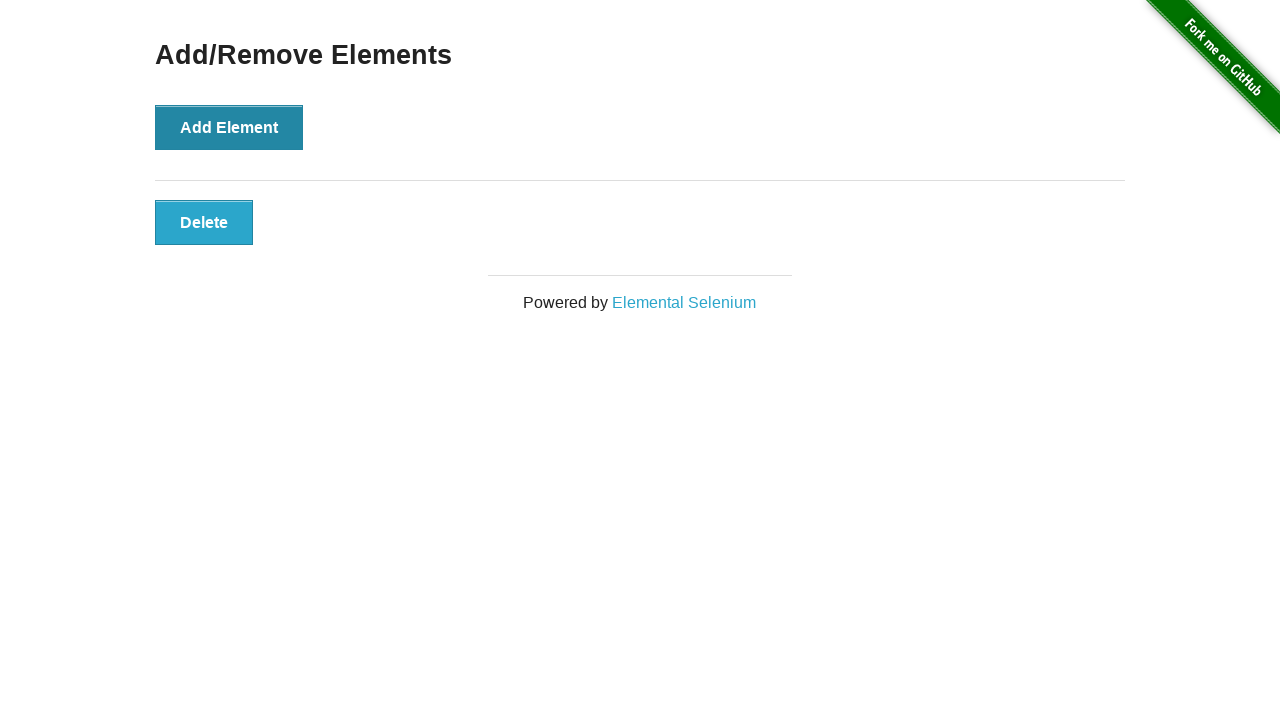

Clicked the Delete button at (204, 222) on button[onclick='deleteElement()']
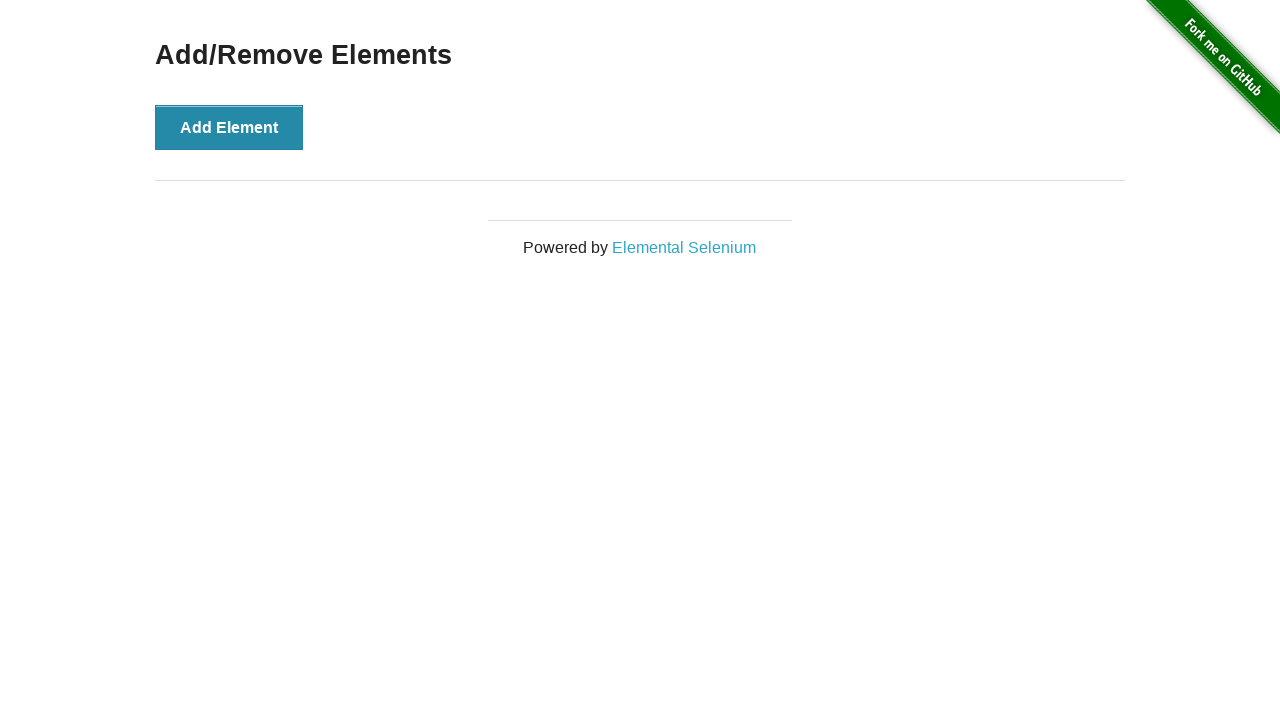

Verified the Add/Remove Elements heading is still visible
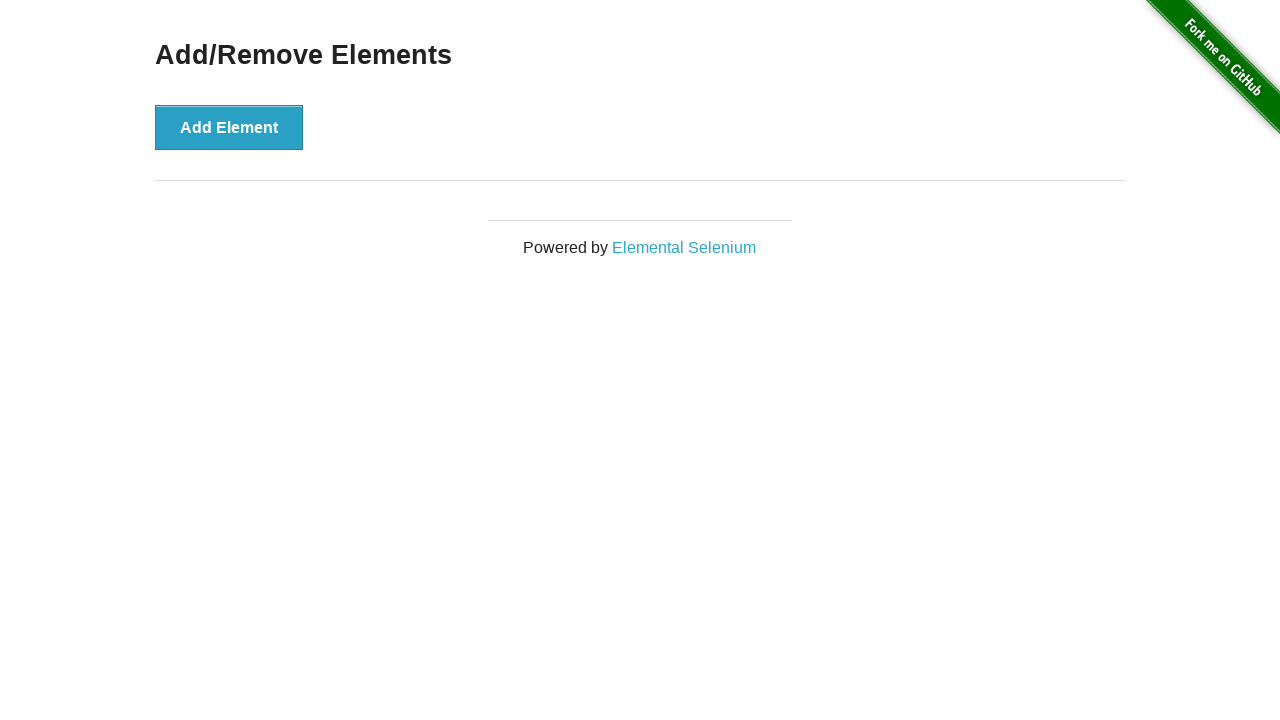

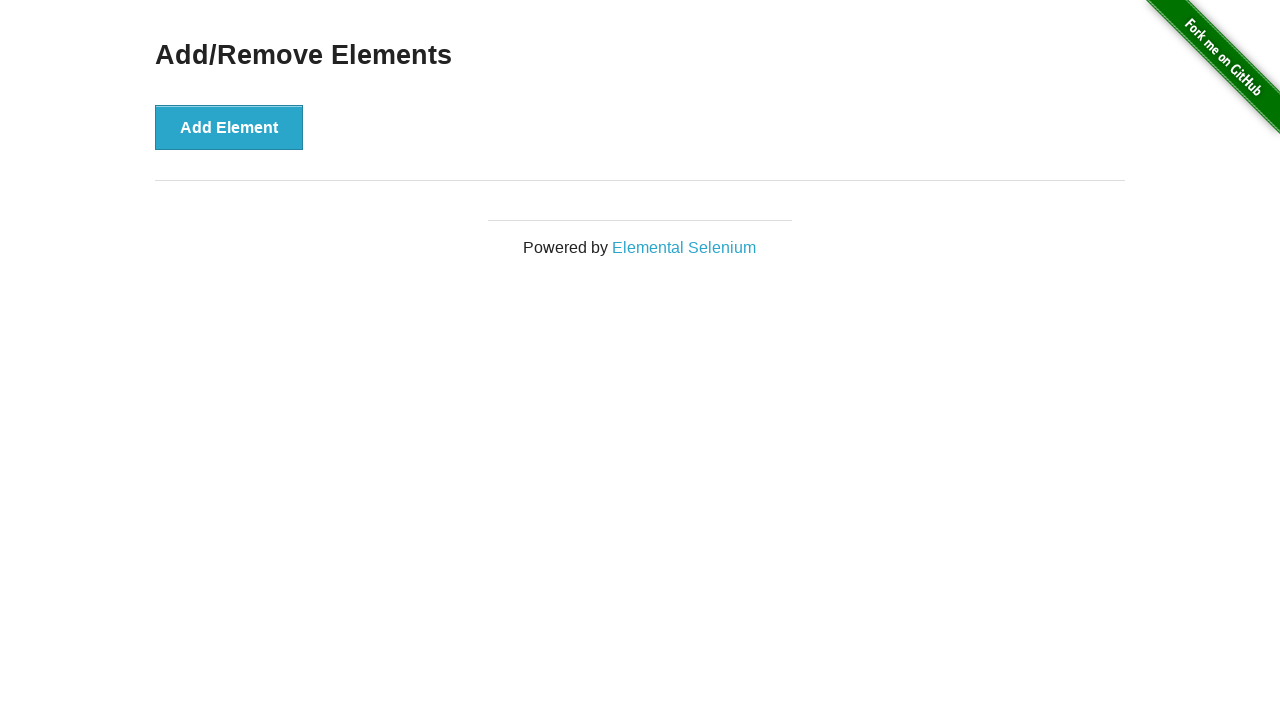